Tests JavaScript prompt alert handling on W3Schools by clicking a button, entering text into the prompt dialog, accepting it, and verifying the displayed result

Starting URL: https://www.w3schools.com/js/tryit.asp?filename=tryjs_prompt

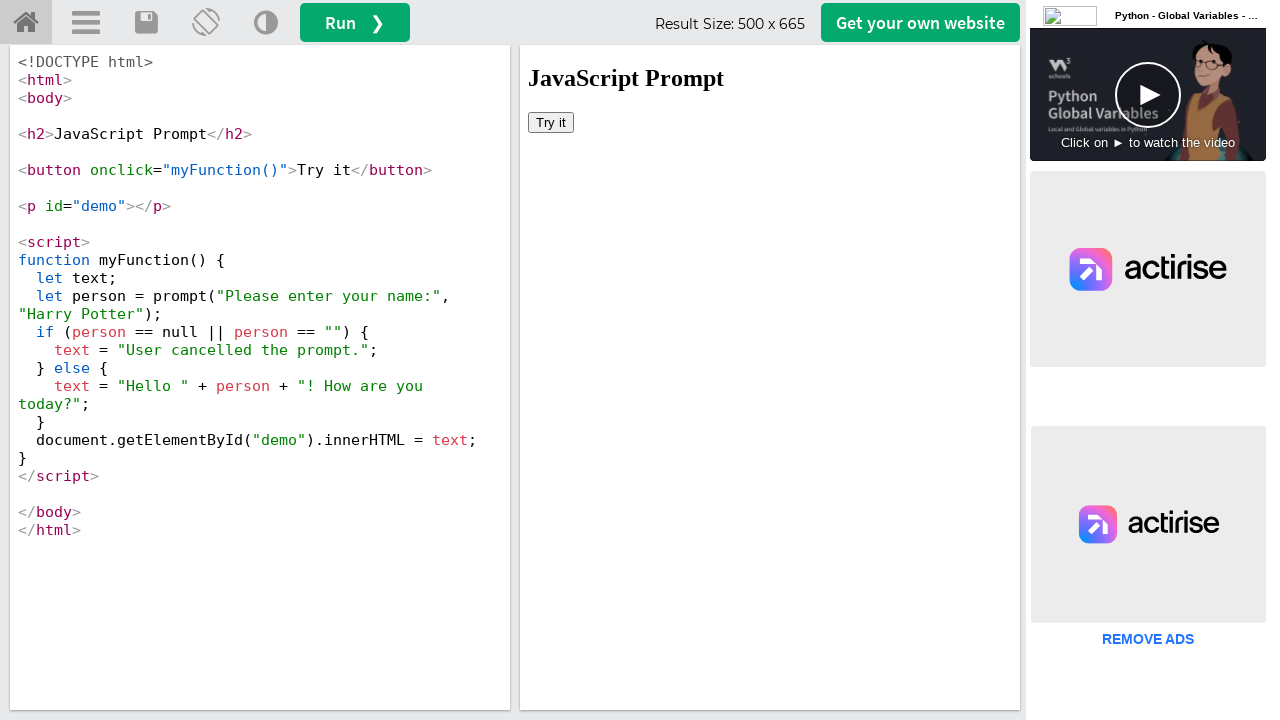

Located iframe with id 'iframeResult'
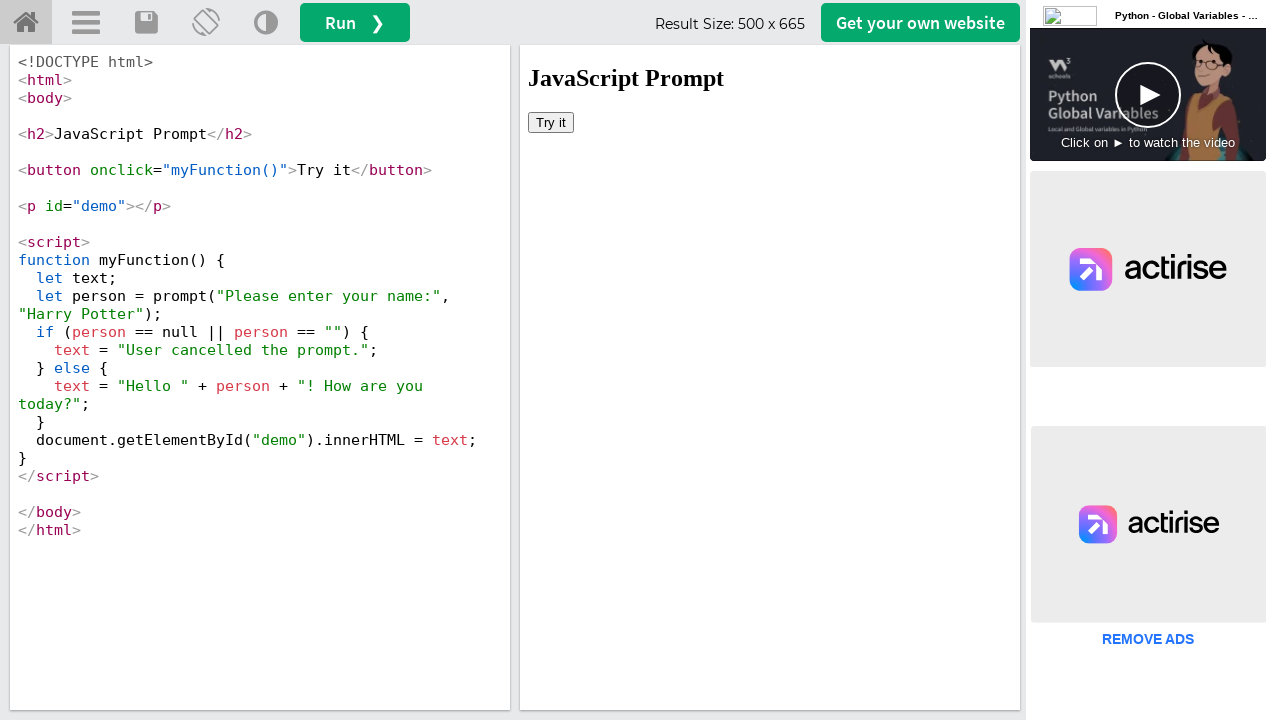

Set up dialog handler to accept prompt with text 'Vijaya'
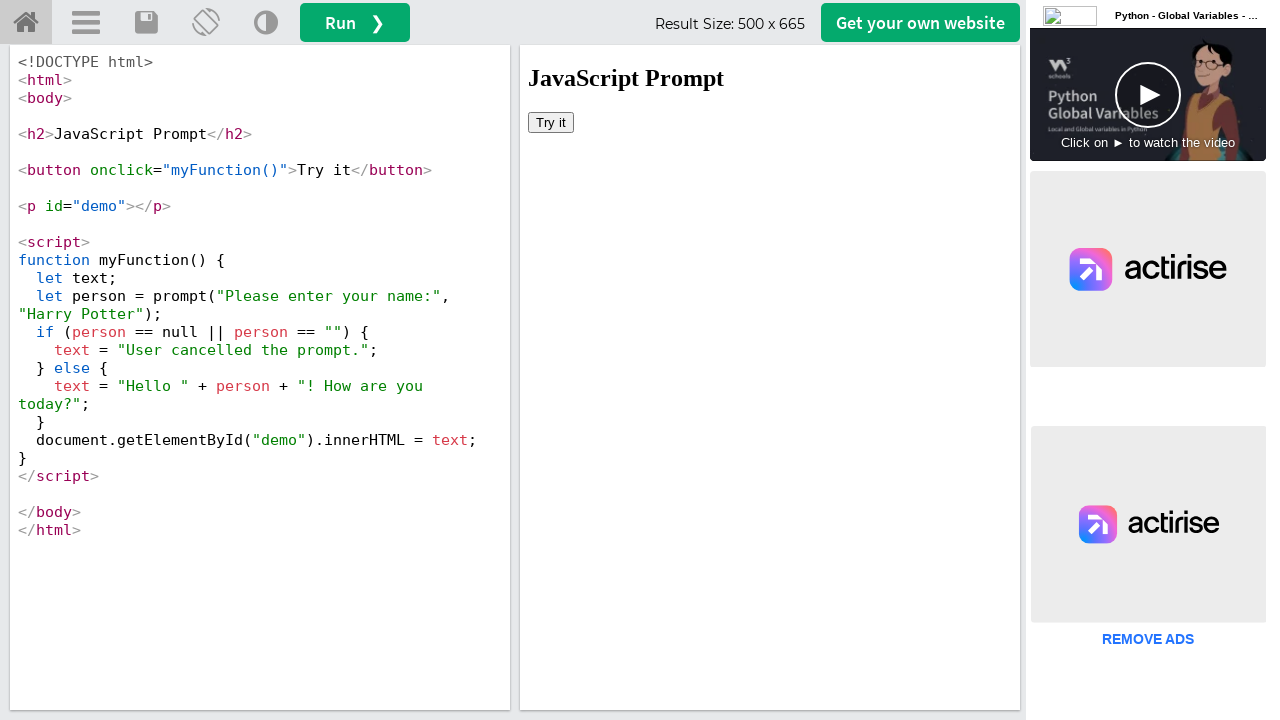

Clicked 'Try it' button to trigger JavaScript prompt dialog at (551, 122) on #iframeResult >> internal:control=enter-frame >> xpath=//button[text()='Try it']
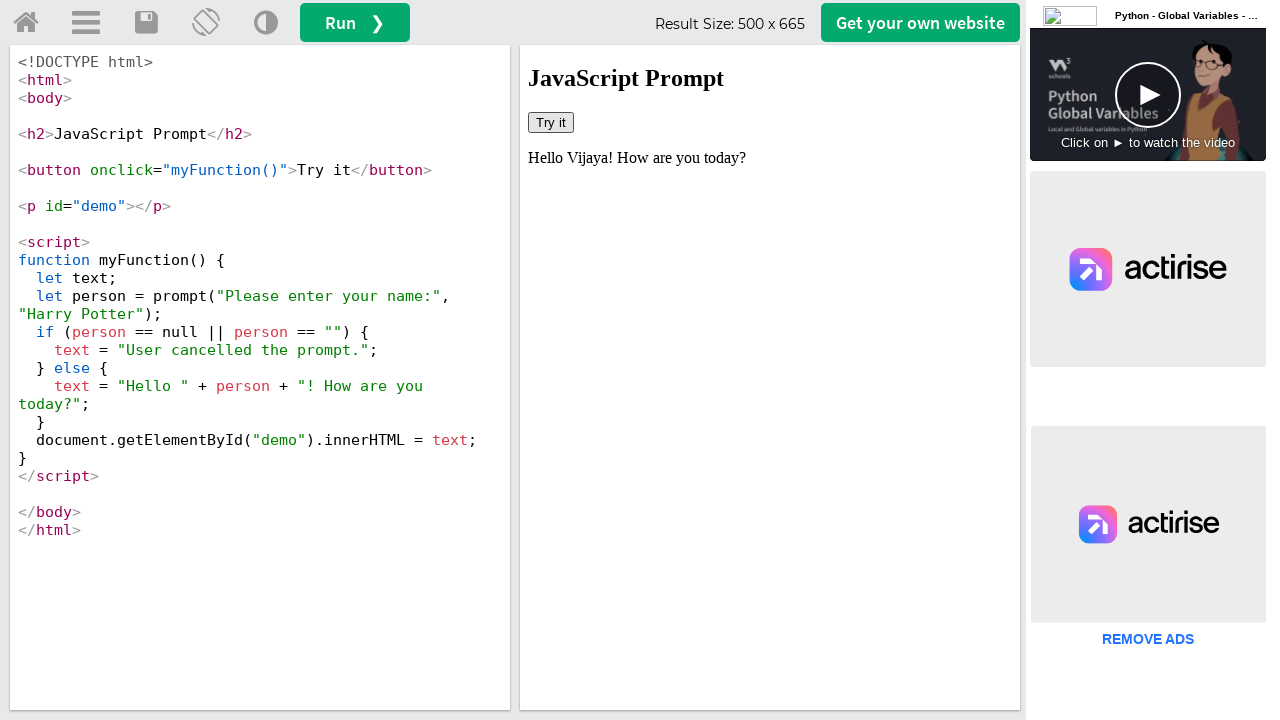

Waited for result element with id 'demo' to be displayed
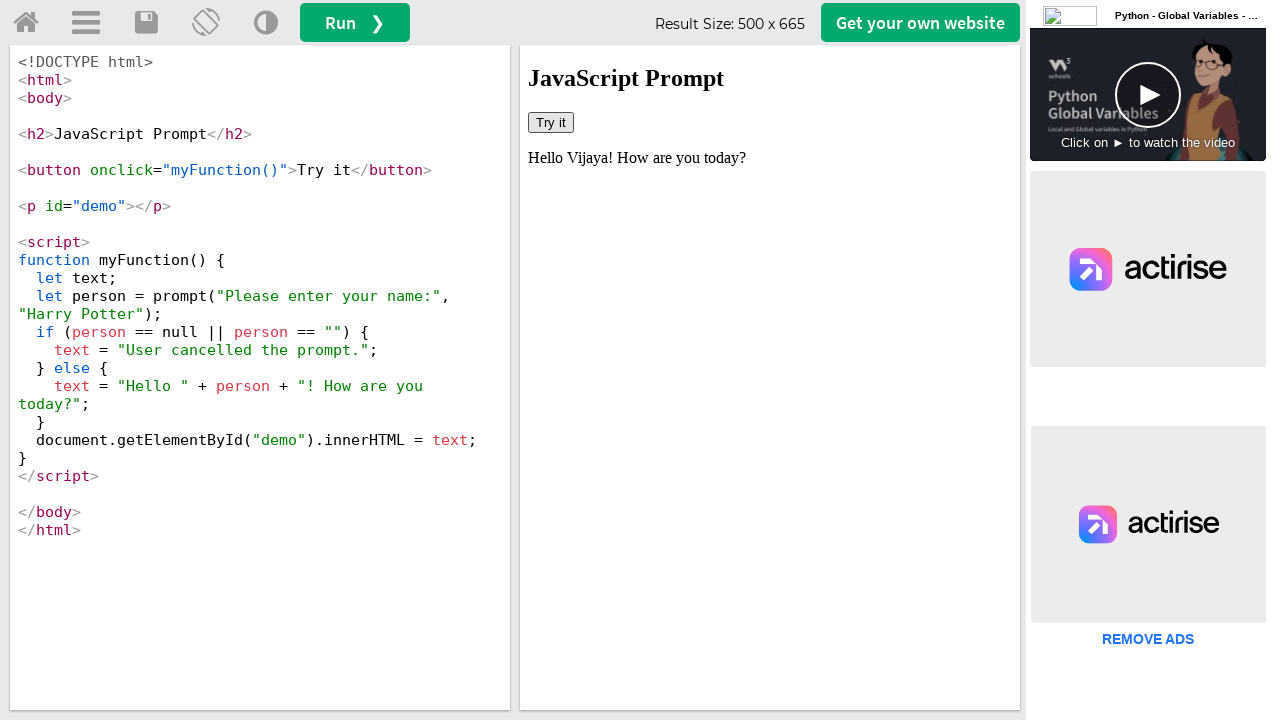

Retrieved result text from demo element: 'Hello Vijaya! How are you today?'
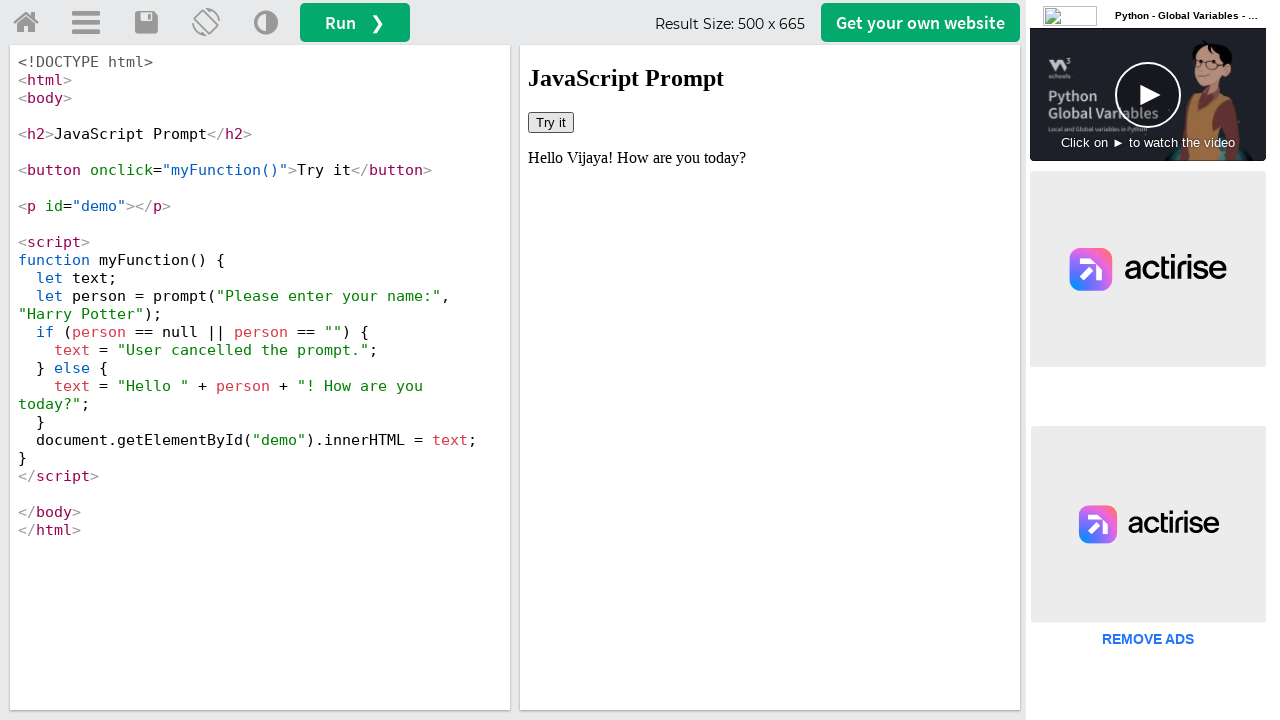

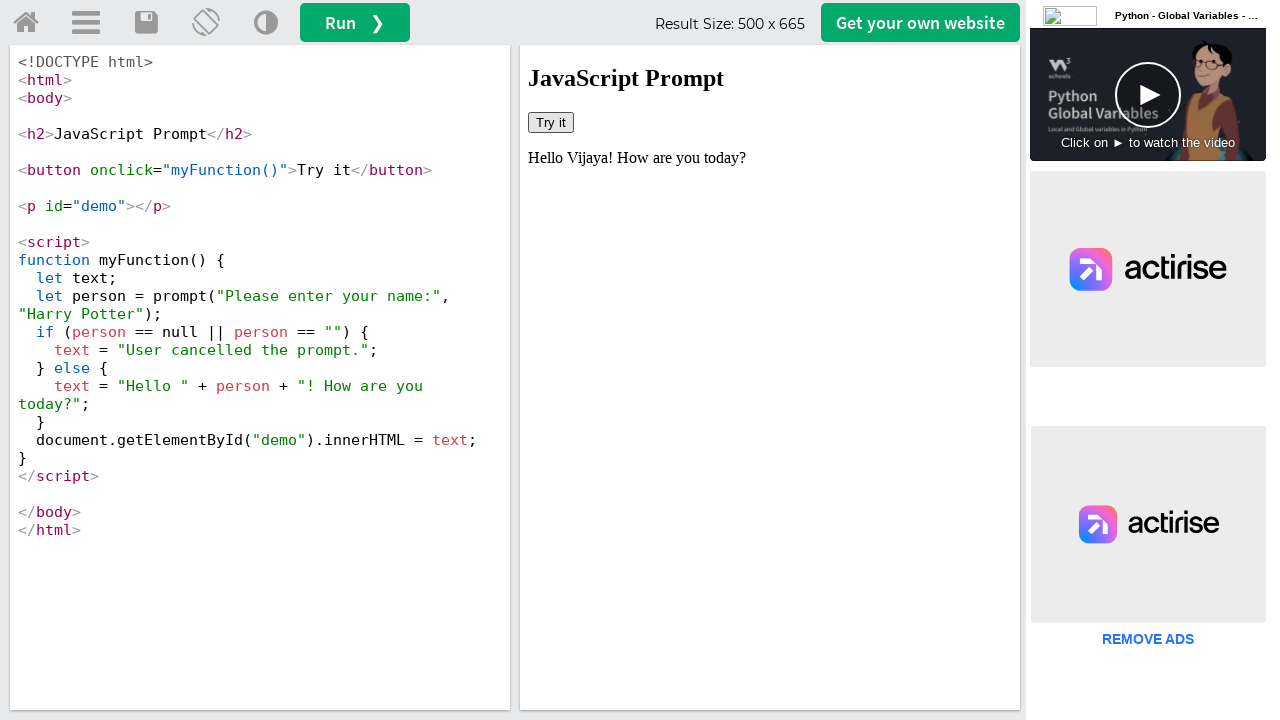